Tests the Applitools demo application by navigating to the home page and clicking the log-in button to proceed to the app window.

Starting URL: https://demo.applitools.com

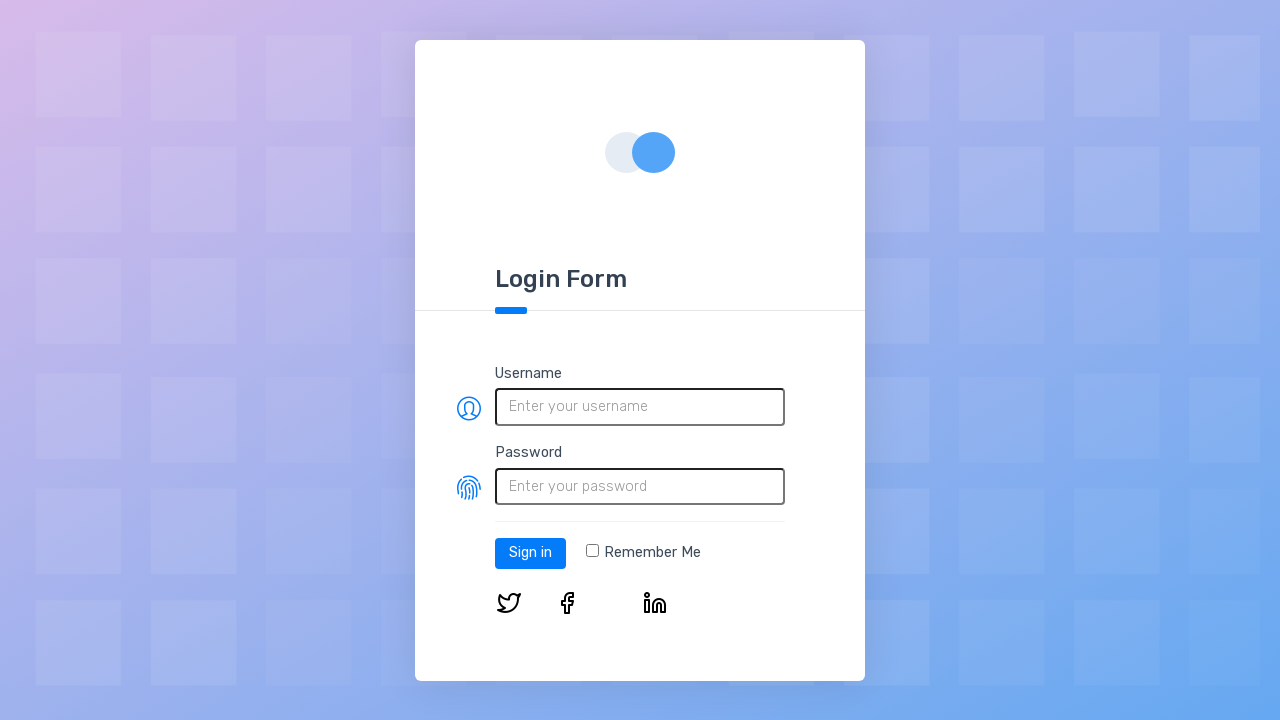

Home page loaded with log-in button visible
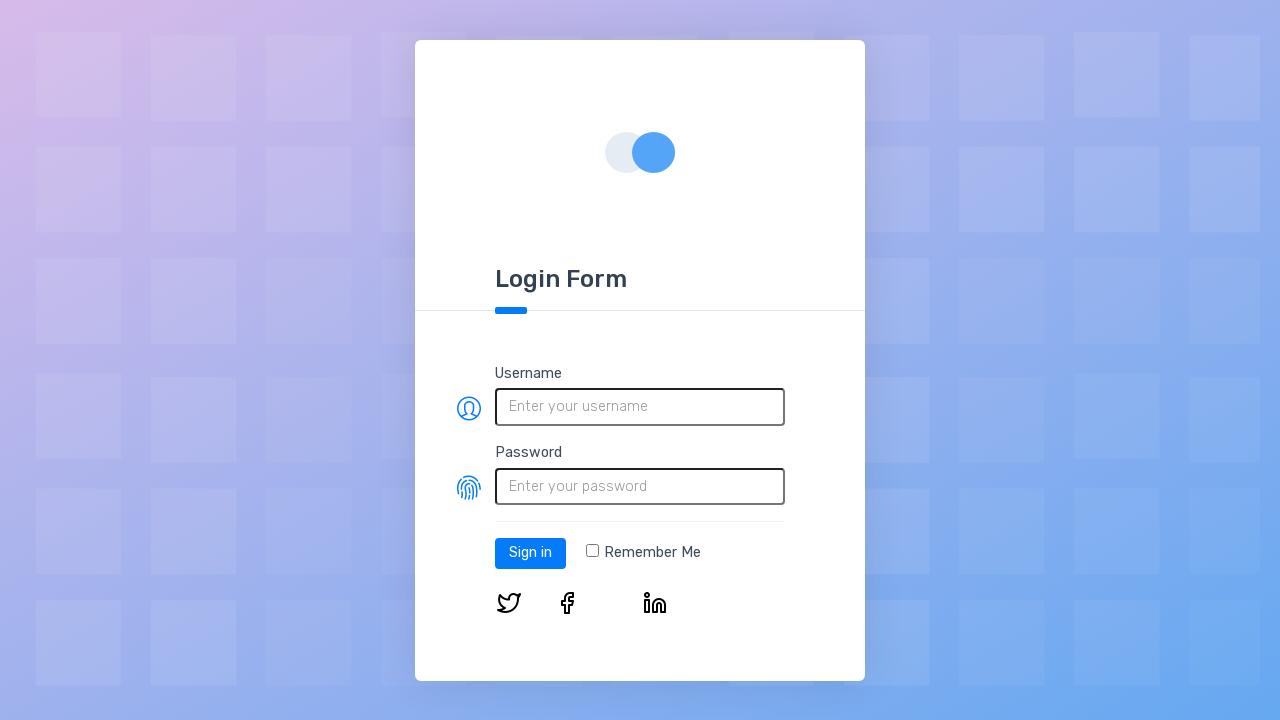

Clicked log-in button at (530, 553) on #log-in
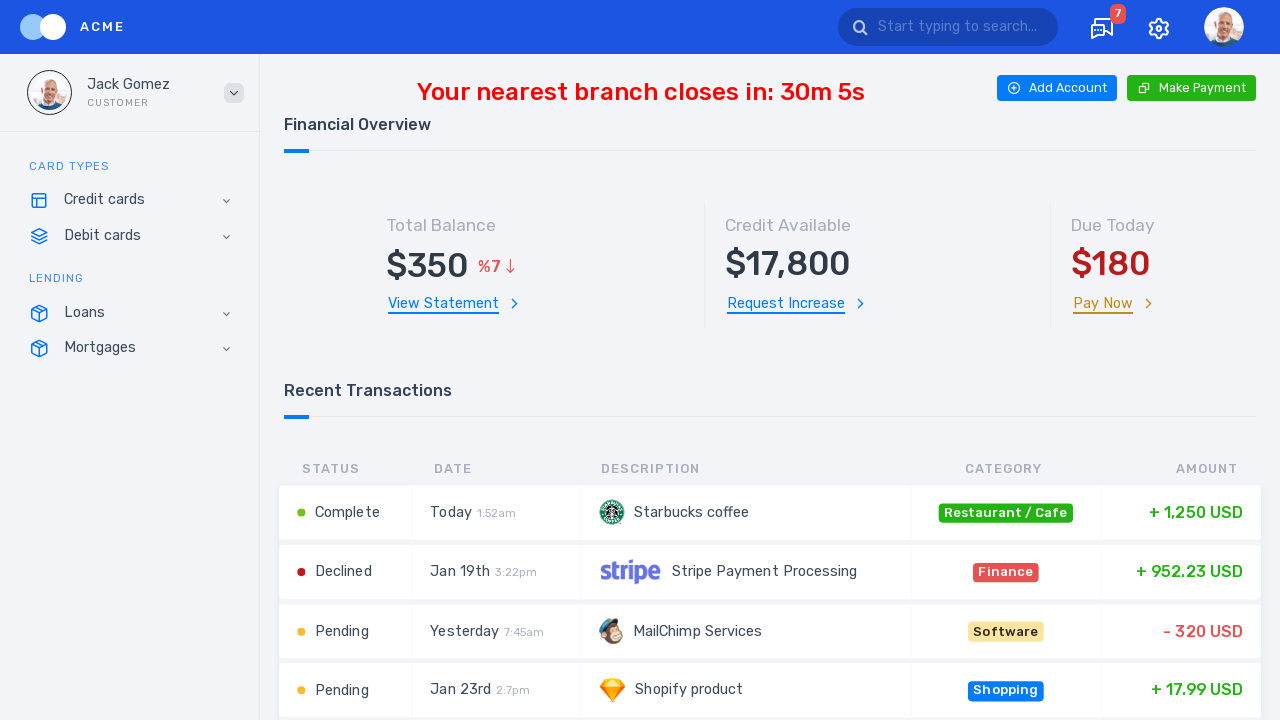

App window loaded after log-in
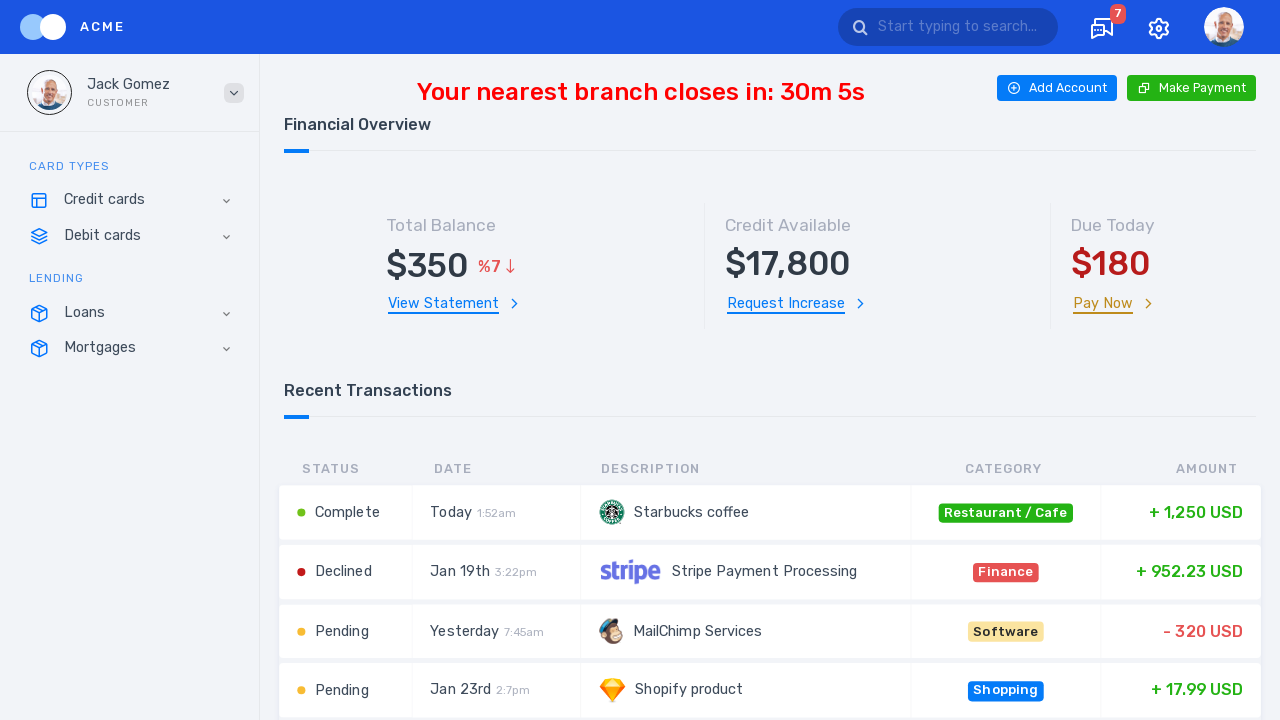

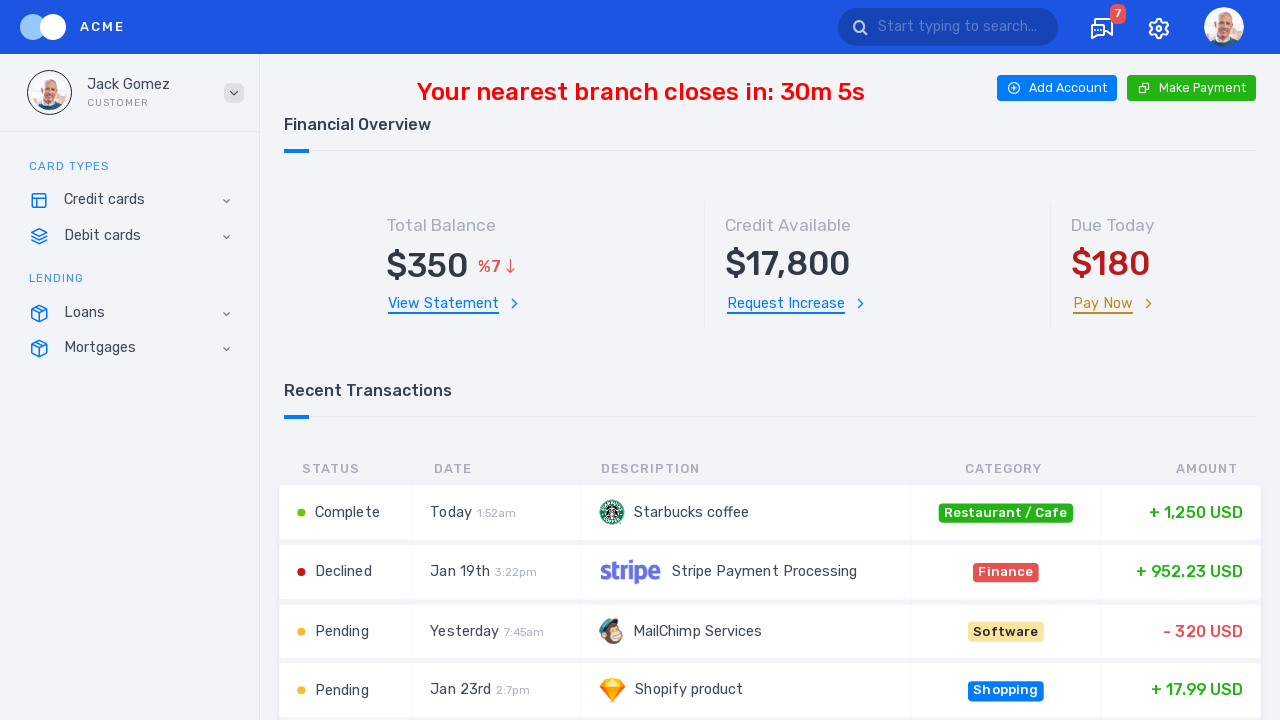